Tests browser alert handling by clicking a button that triggers an alert and then accepting/dismissing the alert dialog

Starting URL: https://formy-project.herokuapp.com/switch-window

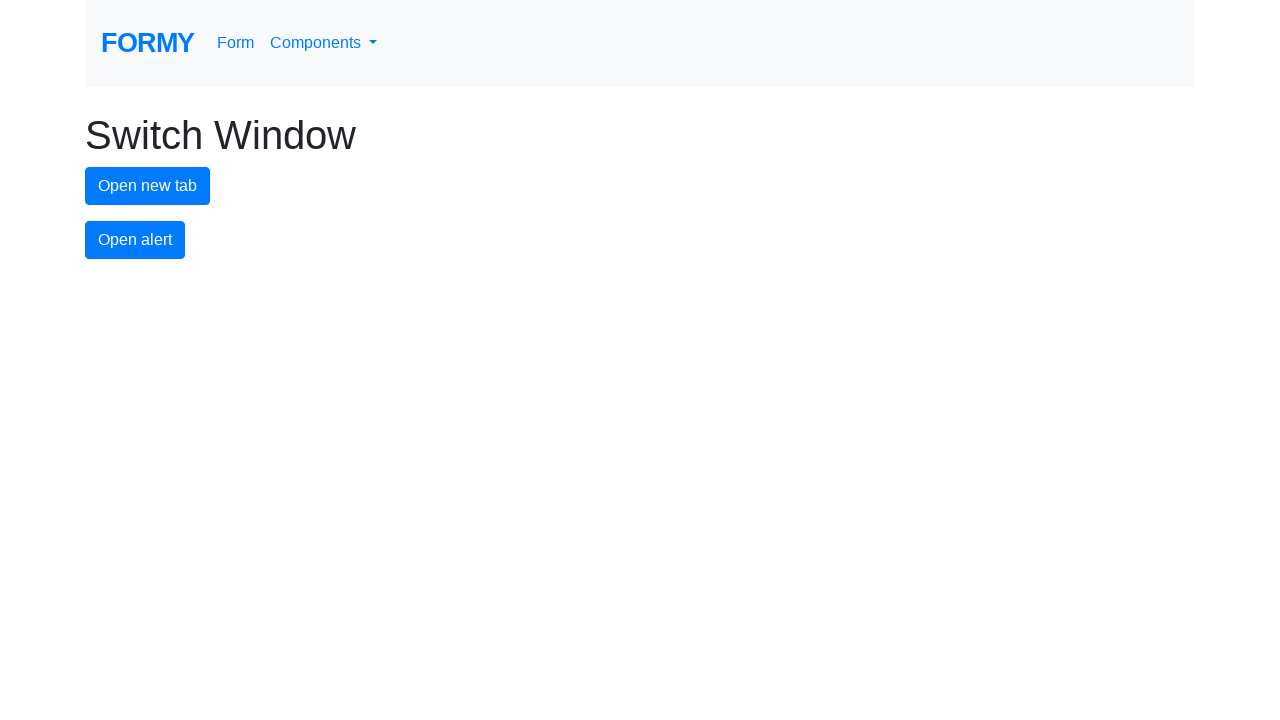

Set up dialog handler to accept alerts
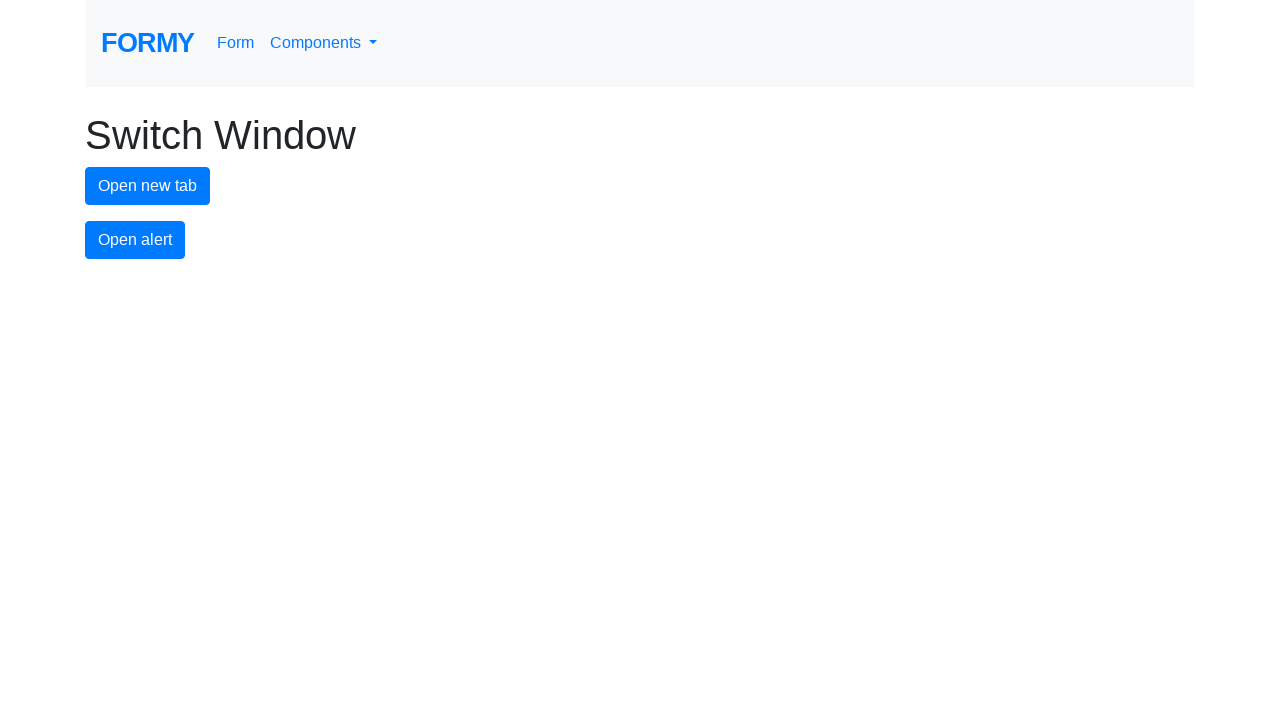

Clicked alert button to trigger alert dialog at (135, 240) on #alert-button
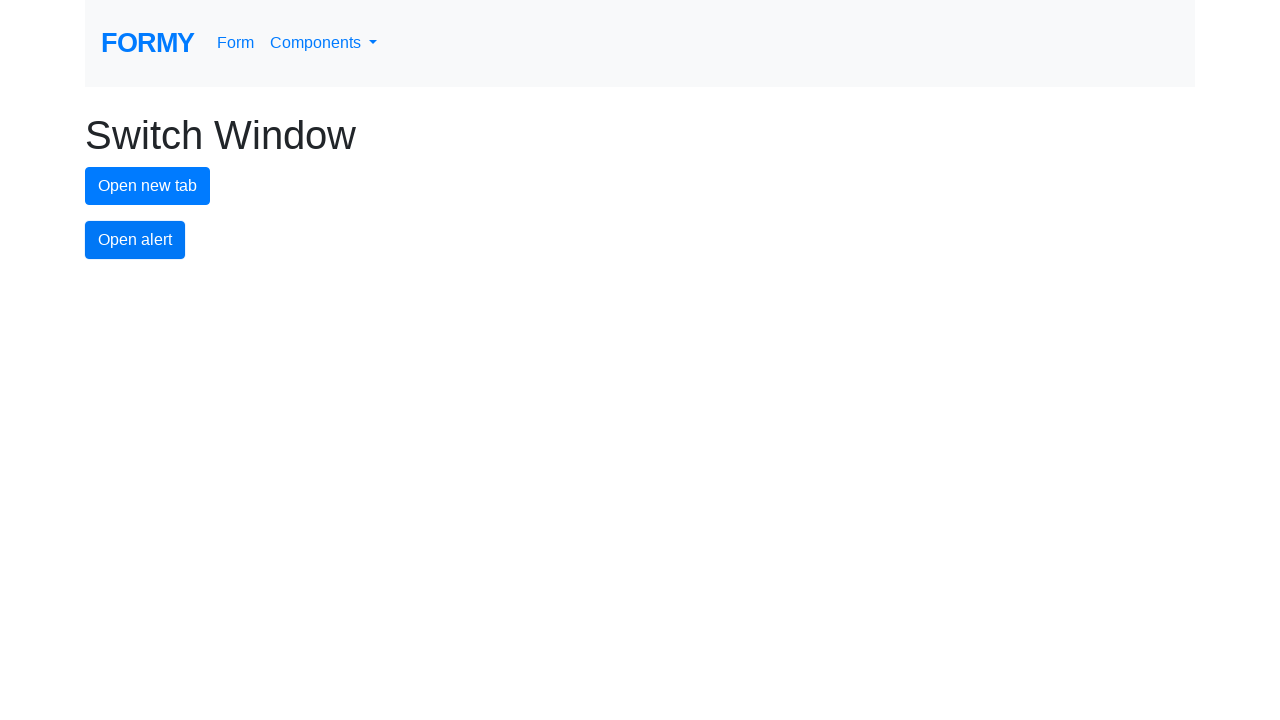

Waited for alert to be processed
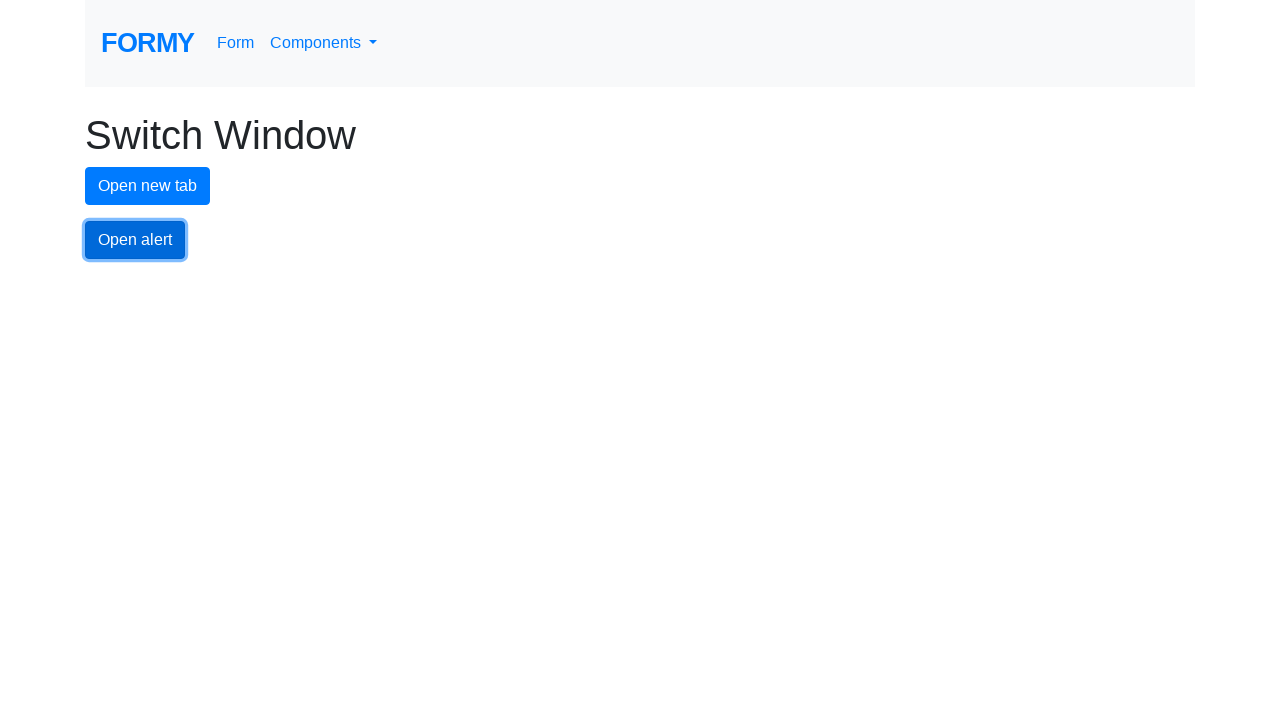

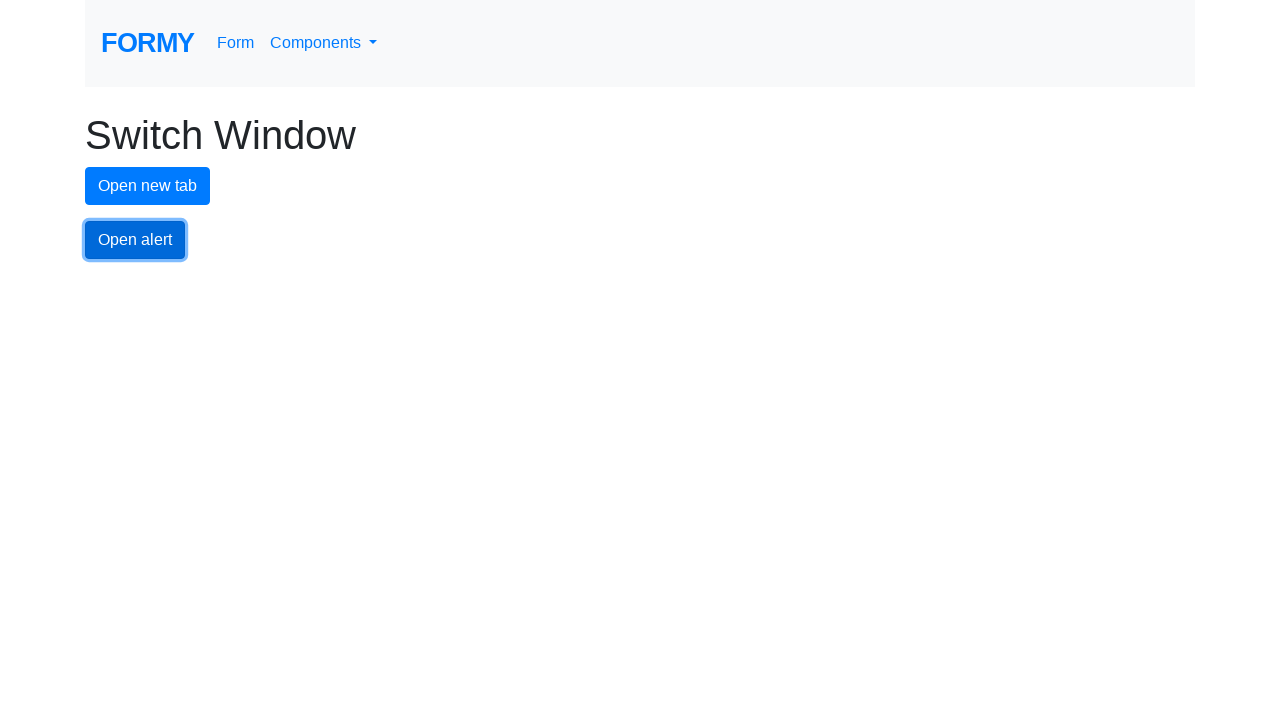